Tests a number input field by entering a value, clearing it, and entering a new value

Starting URL: http://the-internet.herokuapp.com/inputs

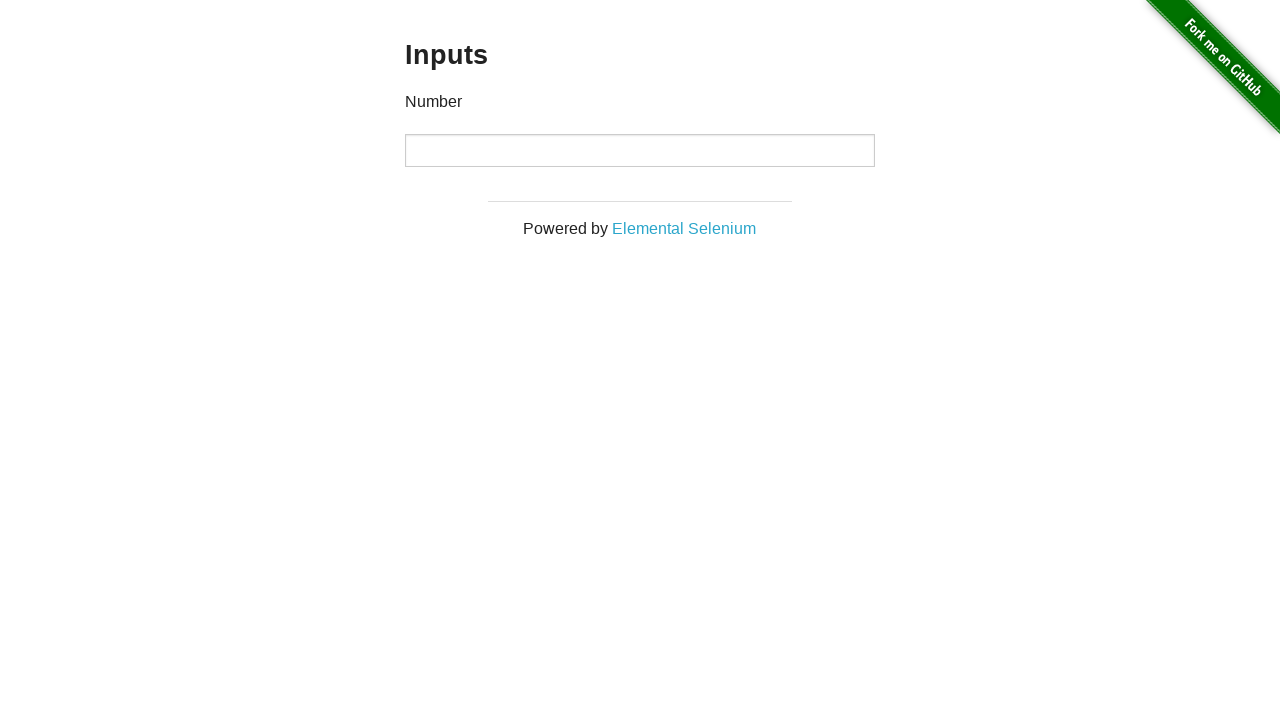

Filled number input field with initial value '100' on input[type='number']
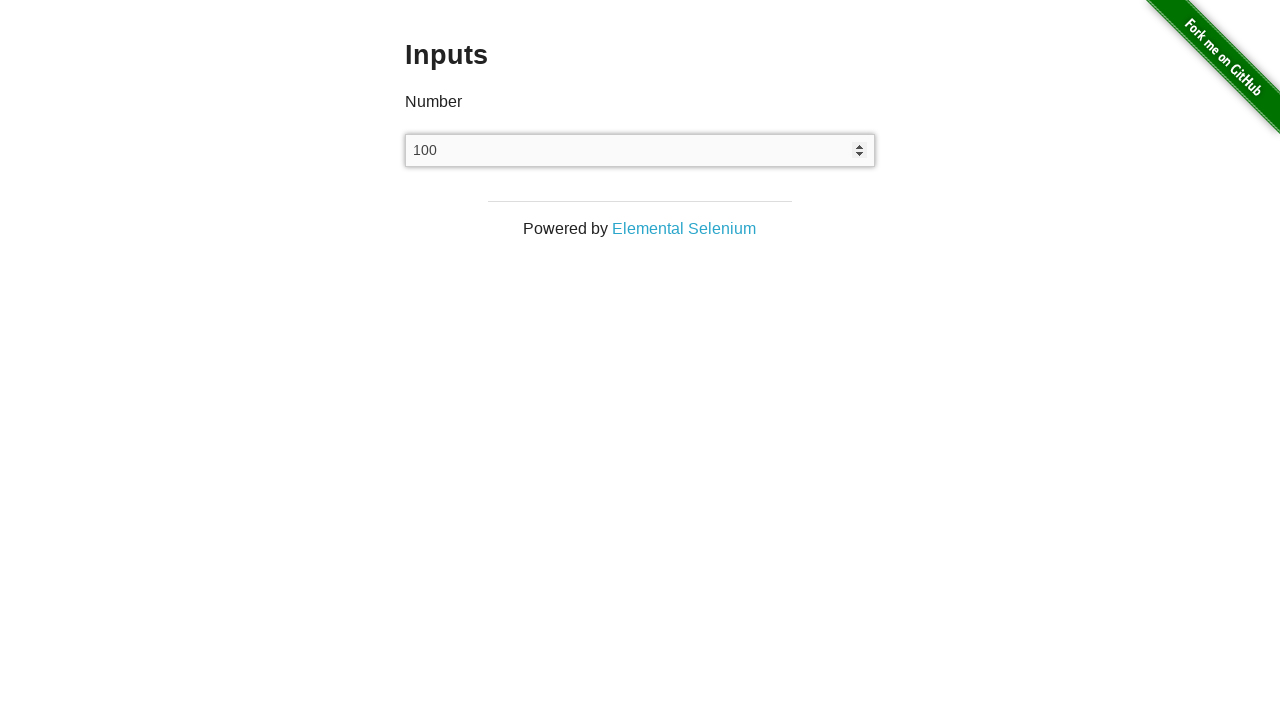

Cleared the number input field on input[type='number']
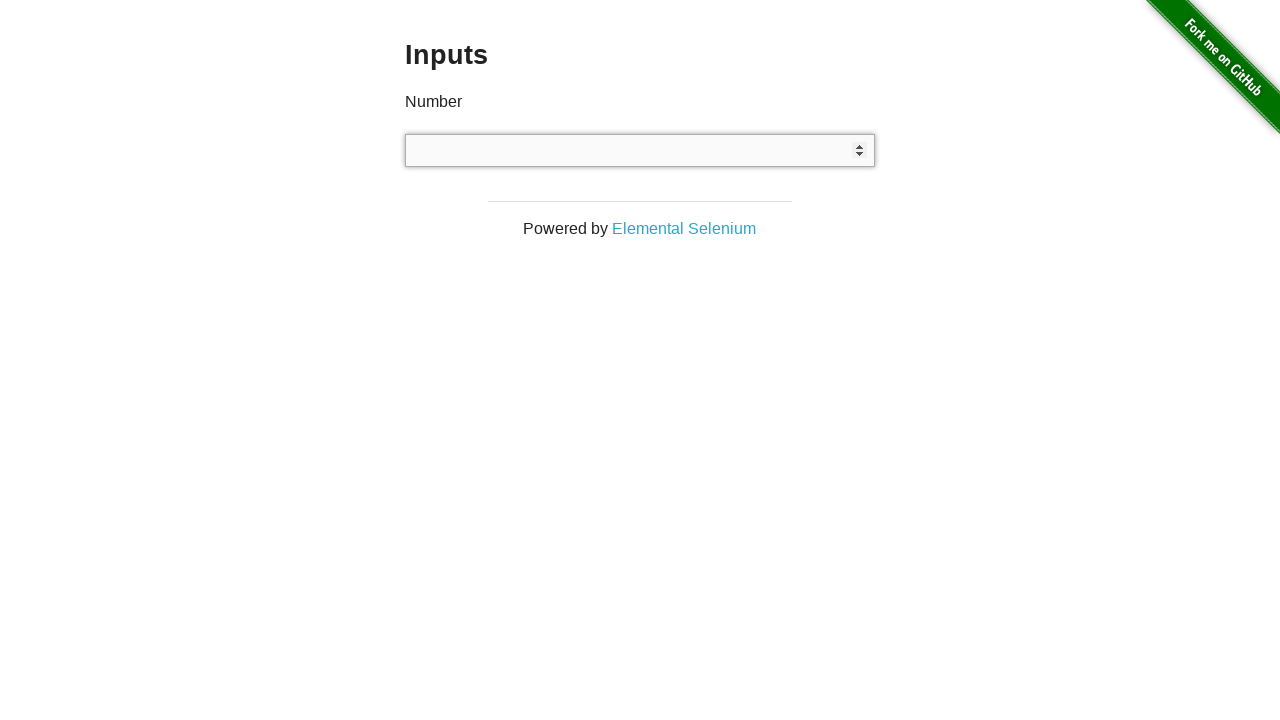

Filled number input field with new value '999' on input[type='number']
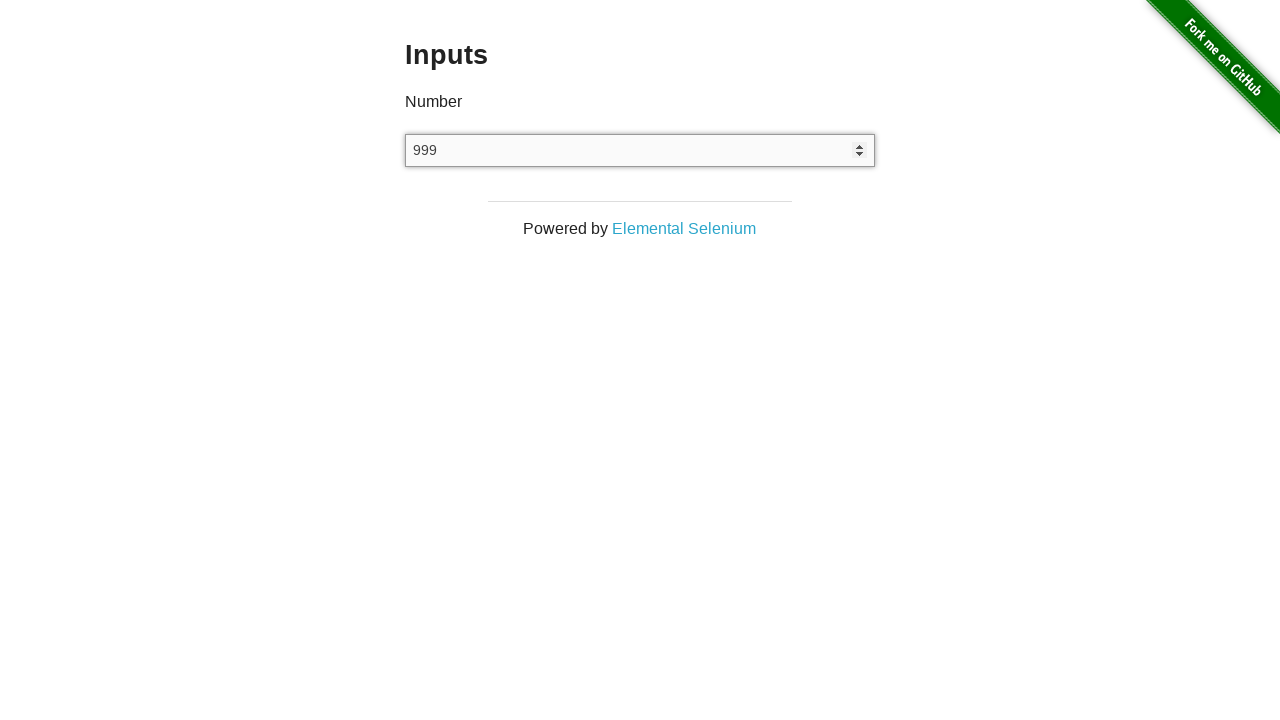

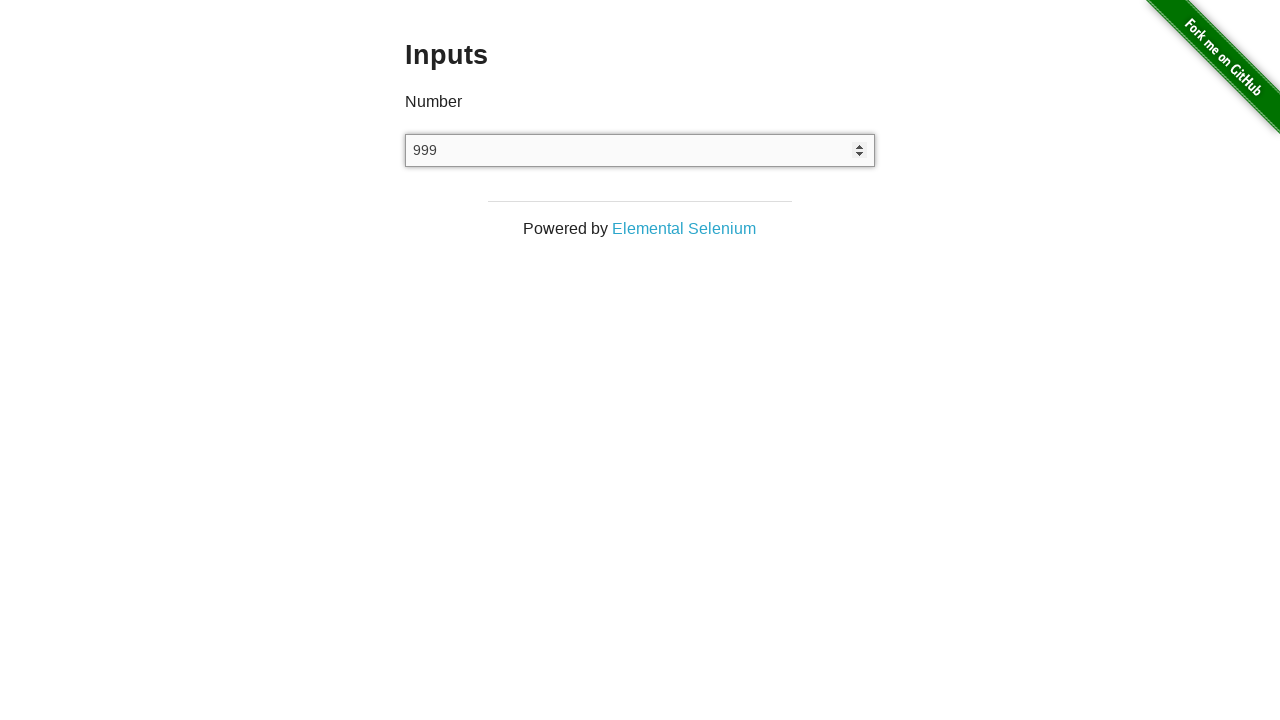